Tests clicking an alert button and handling the JavaScript alert dialog by accepting it

Starting URL: https://wcaquino.me/selenium/componentes.html

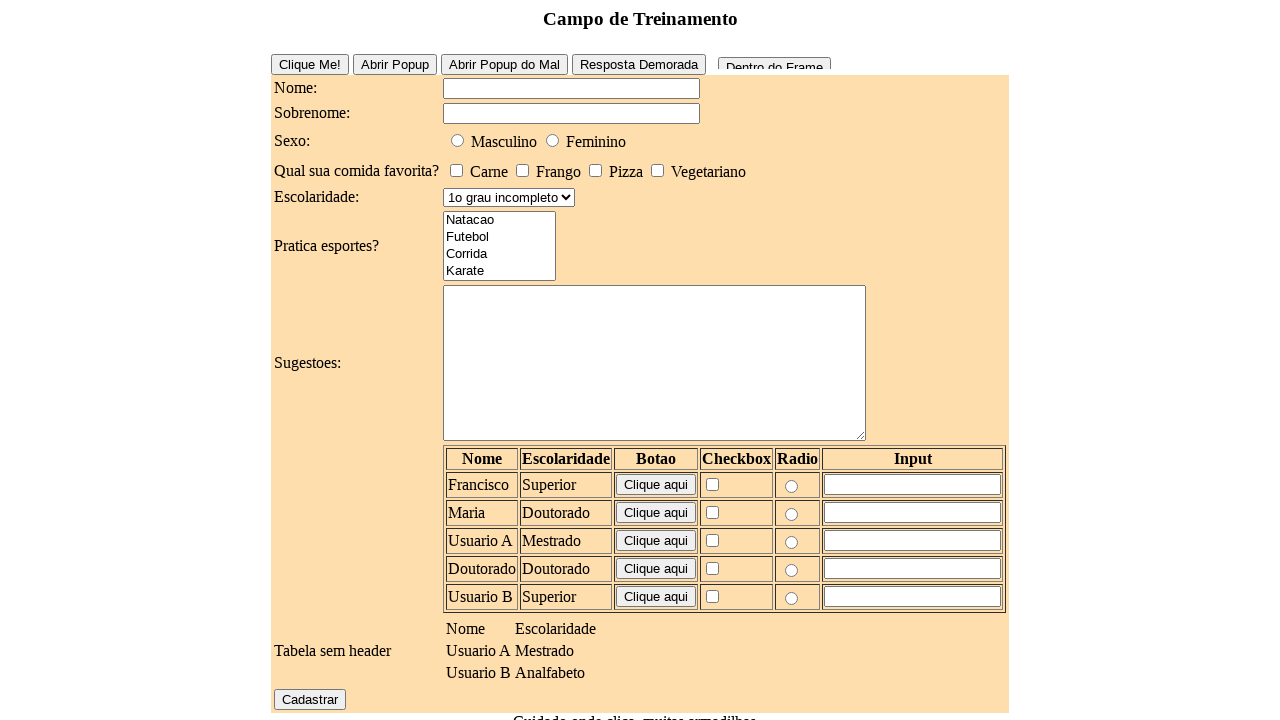

Set up dialog handler to accept JavaScript alerts
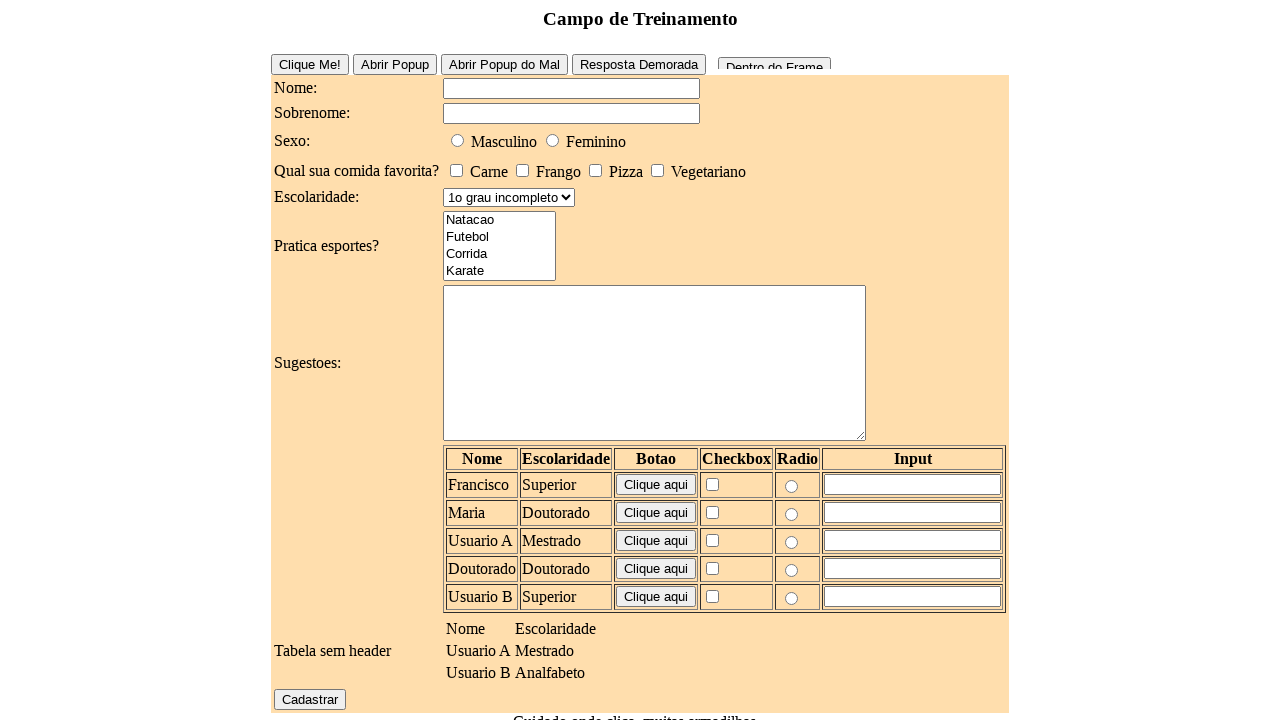

Clicked the Alert button at (576, 641) on #Alert
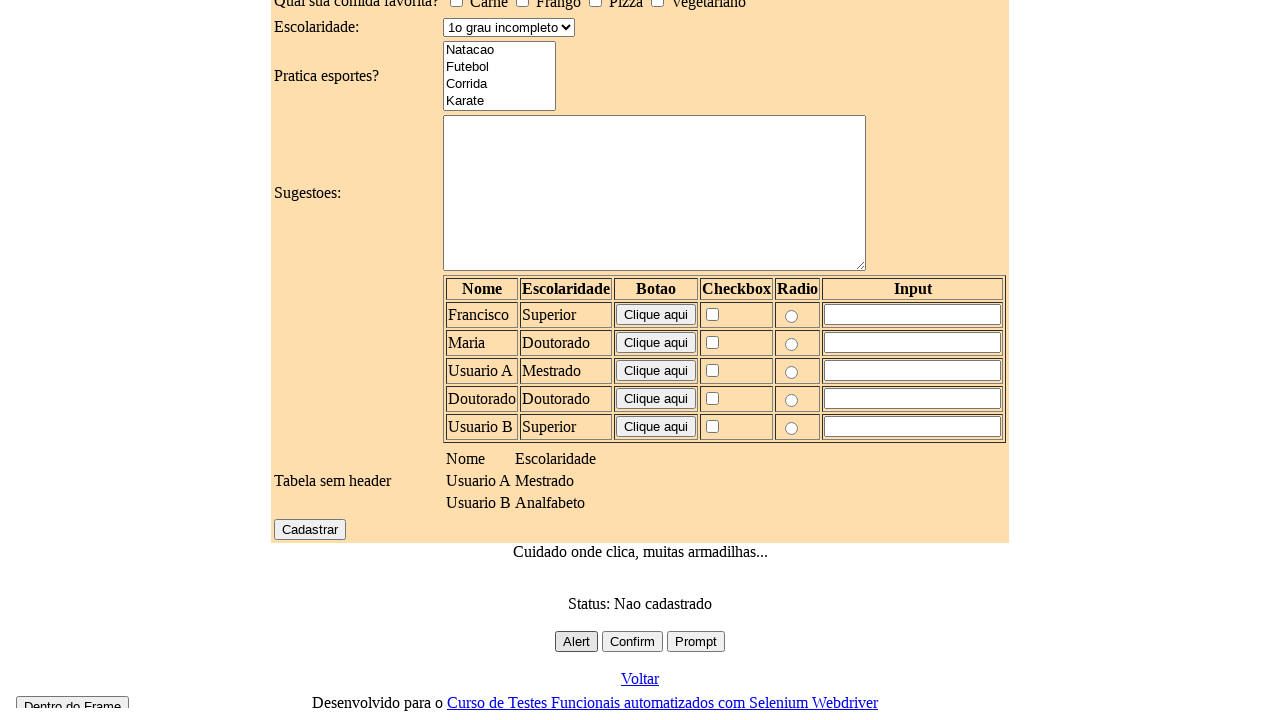

Waited 500ms for alert dialog to be handled
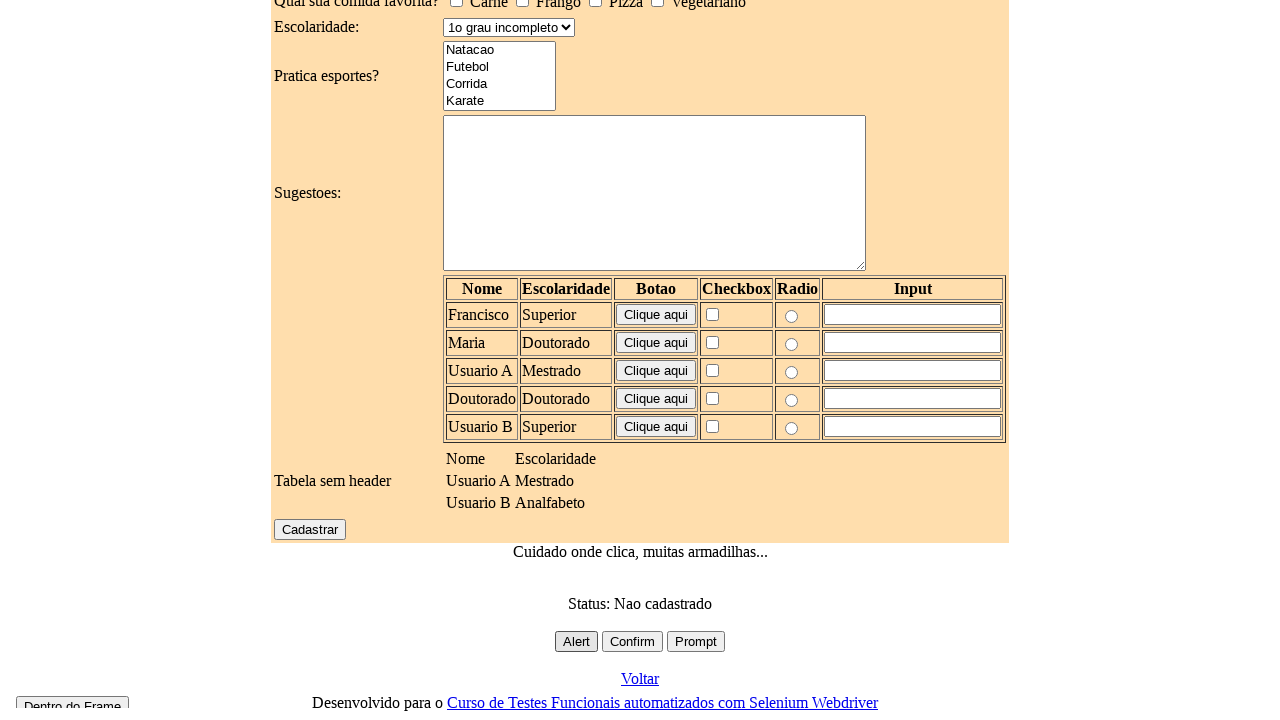

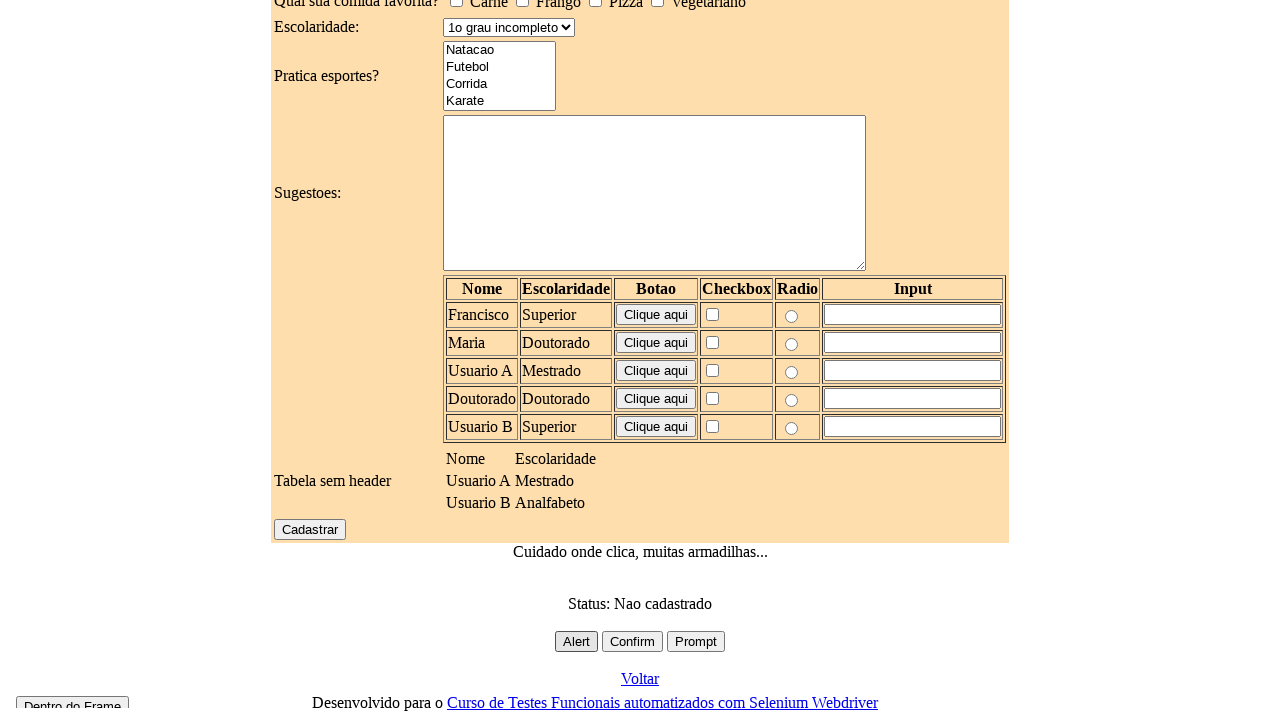